Tests navigation functionality by clicking a link, verifying the page title, navigating back, and verifying the home page title

Starting URL: https://practice.cydeo.com

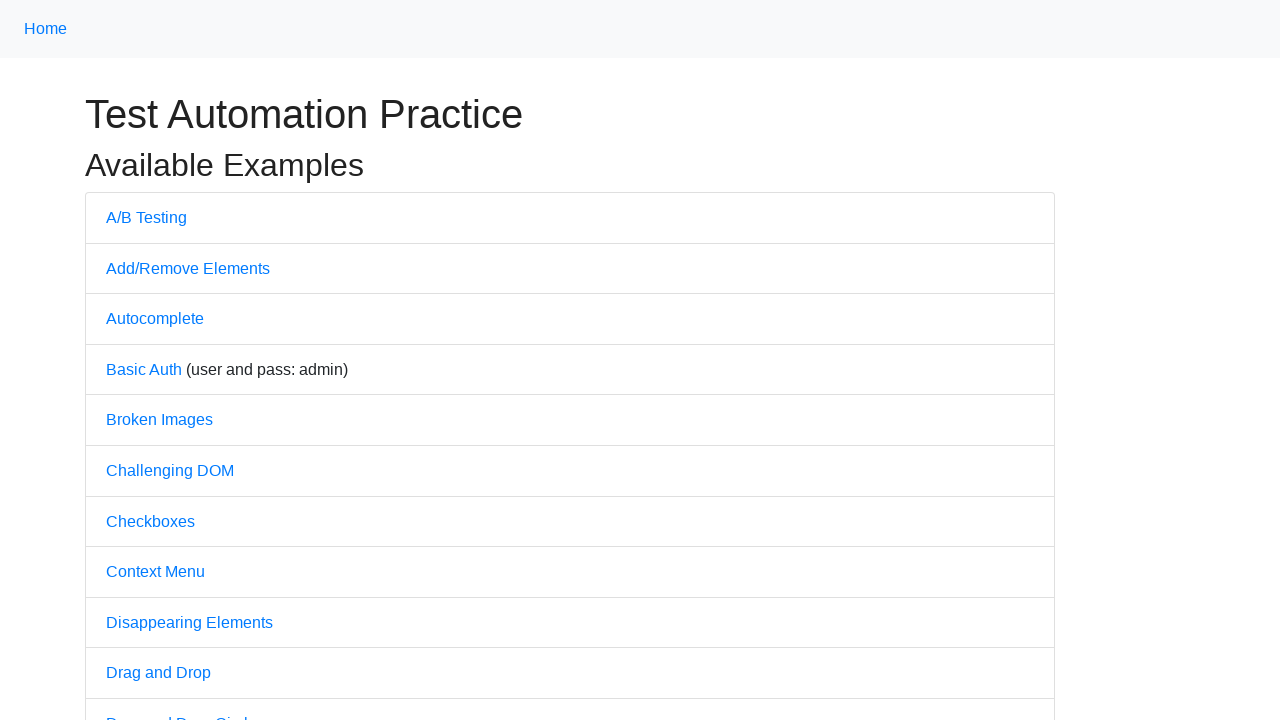

Clicked on A/B Testing link at (146, 217) on text=A/B Testing
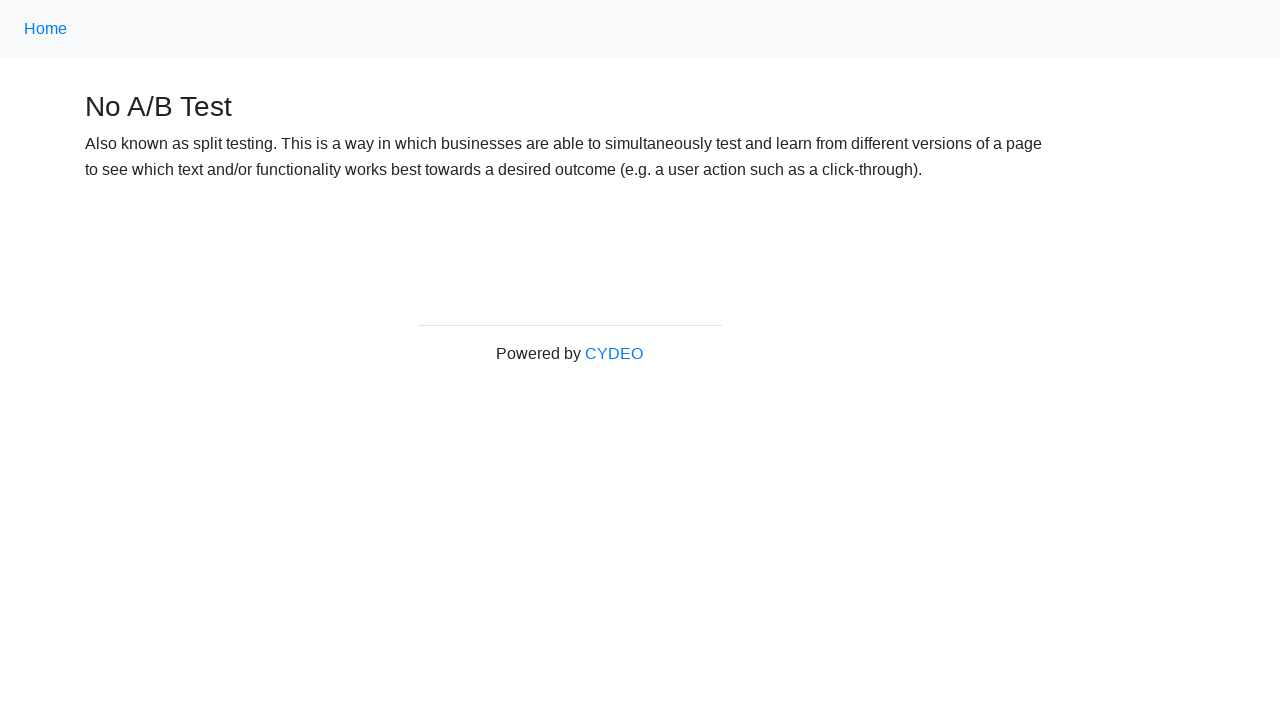

Waited for A/B Testing page to load
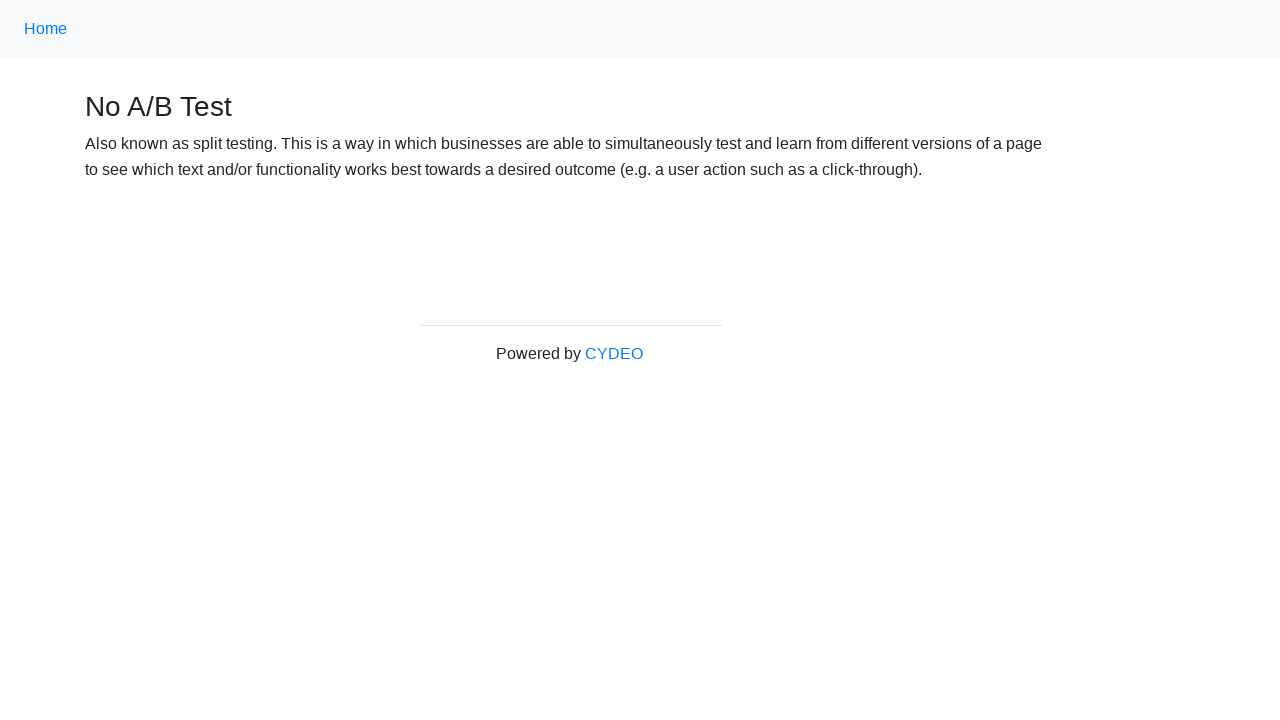

Verified A/B Testing page title is 'No A/B Test'
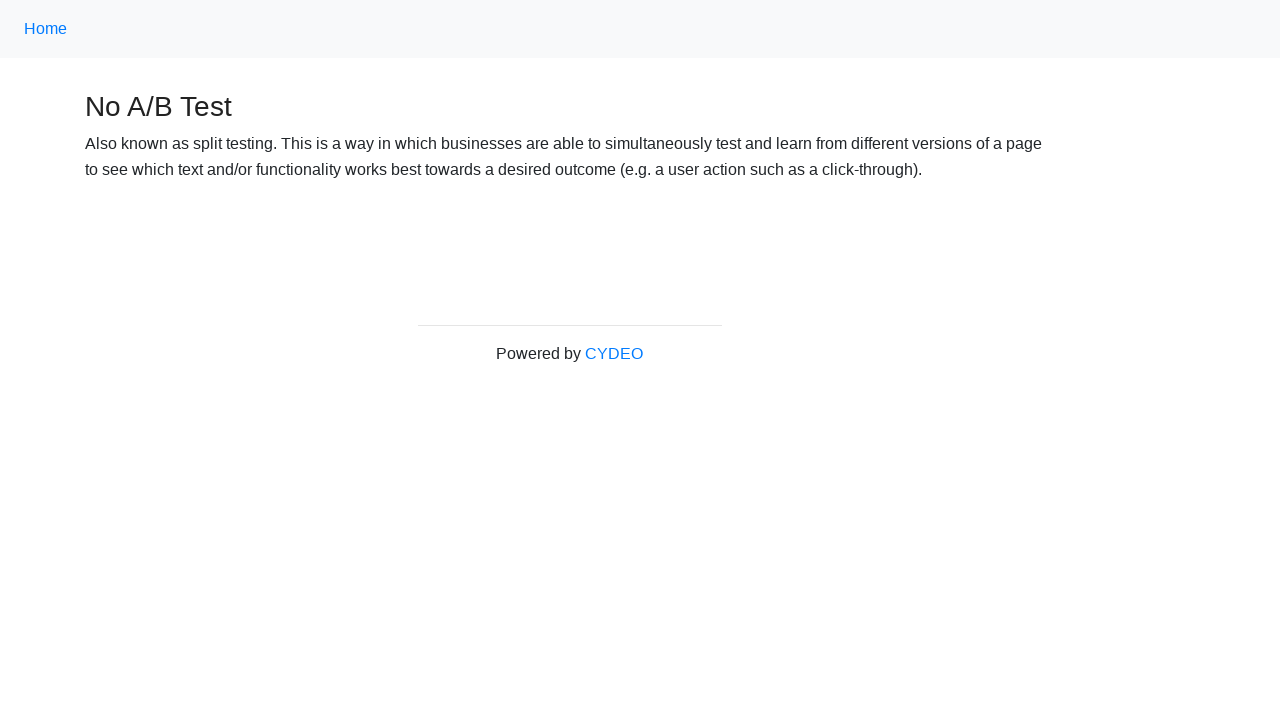

Navigated back to home page
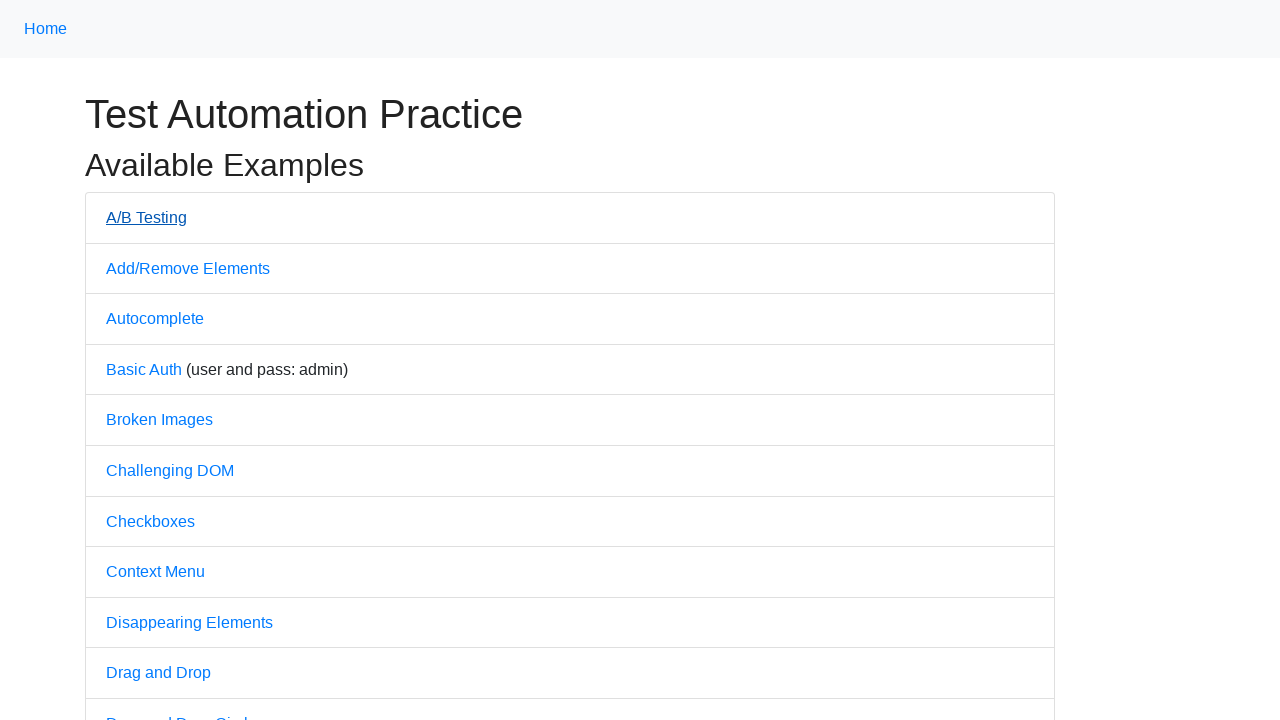

Waited for home page to load
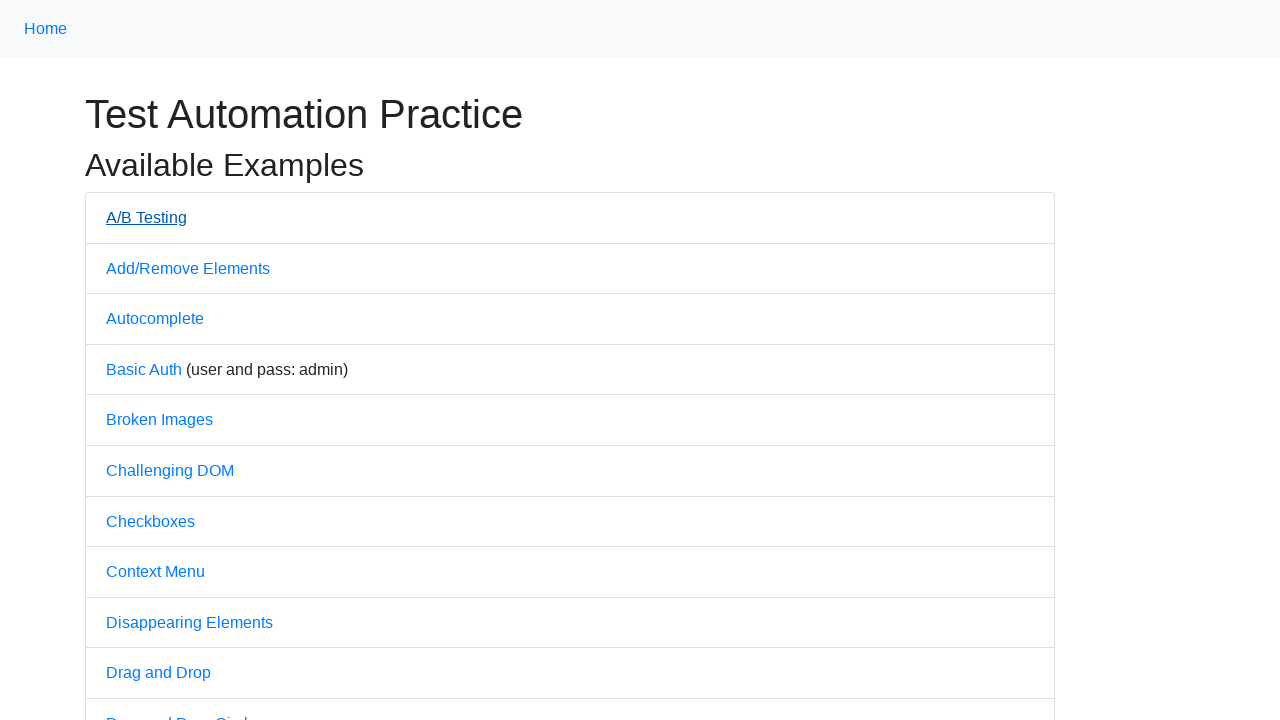

Verified home page title is 'Practice'
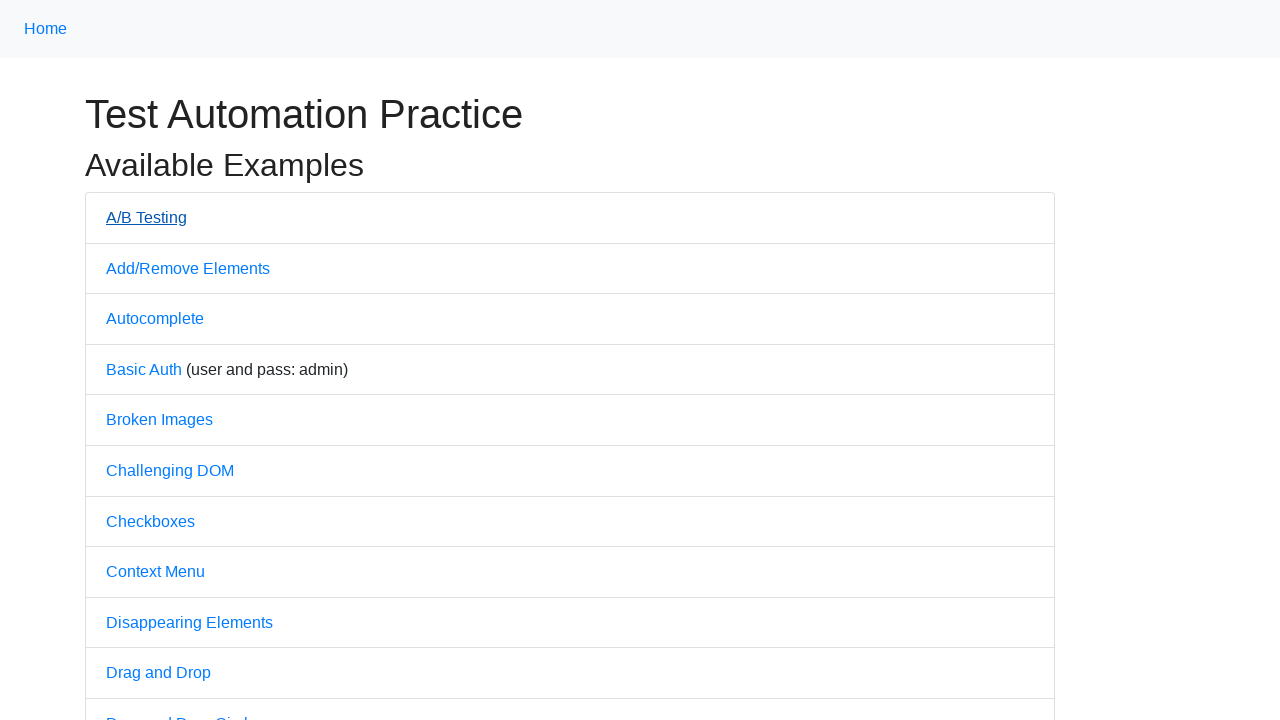

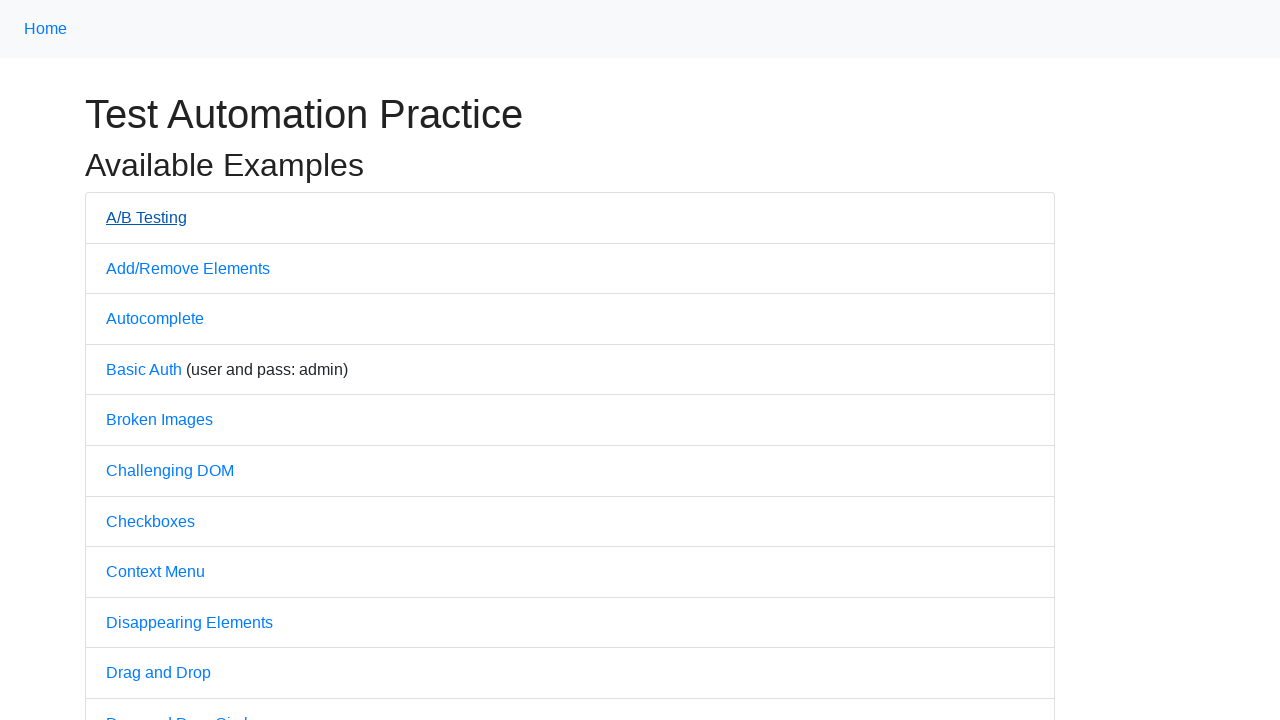